Tests drag and drop functionality on the jQuery UI droppable demo page by dragging an element and dropping it onto a target area within an iframe.

Starting URL: http://jqueryui.com/droppable/

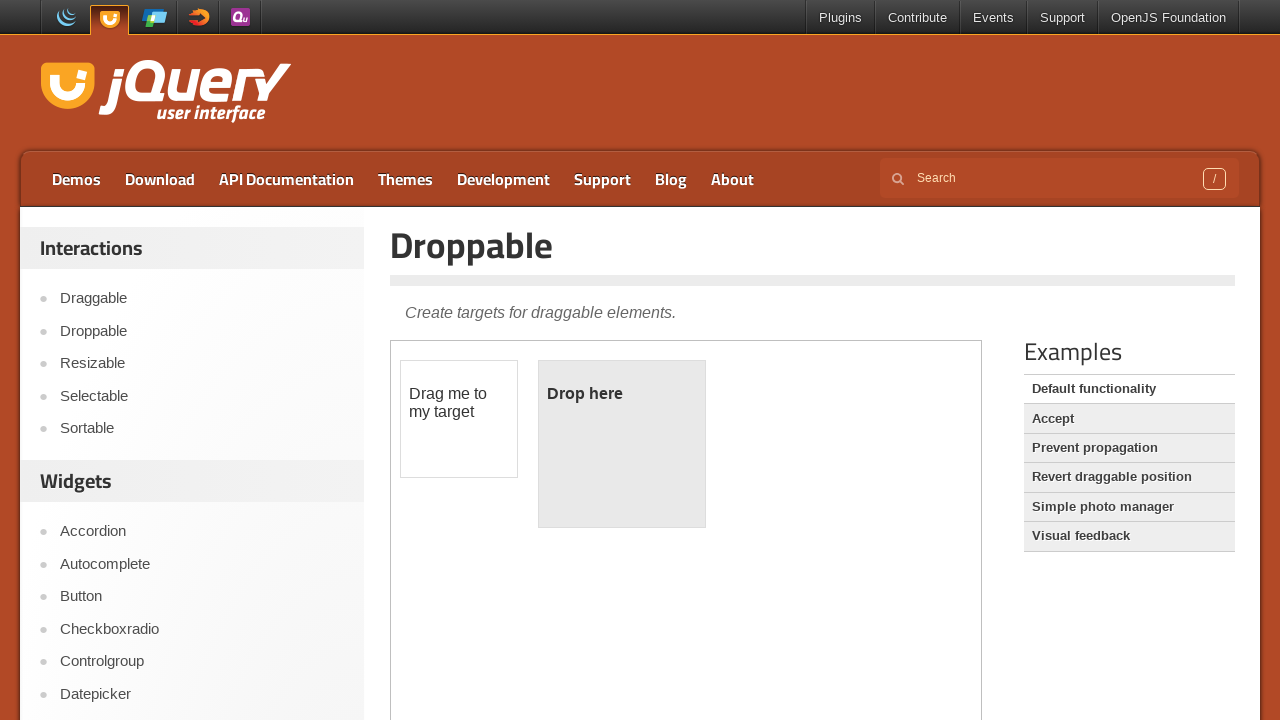

Located the demo iframe containing drag-drop elements
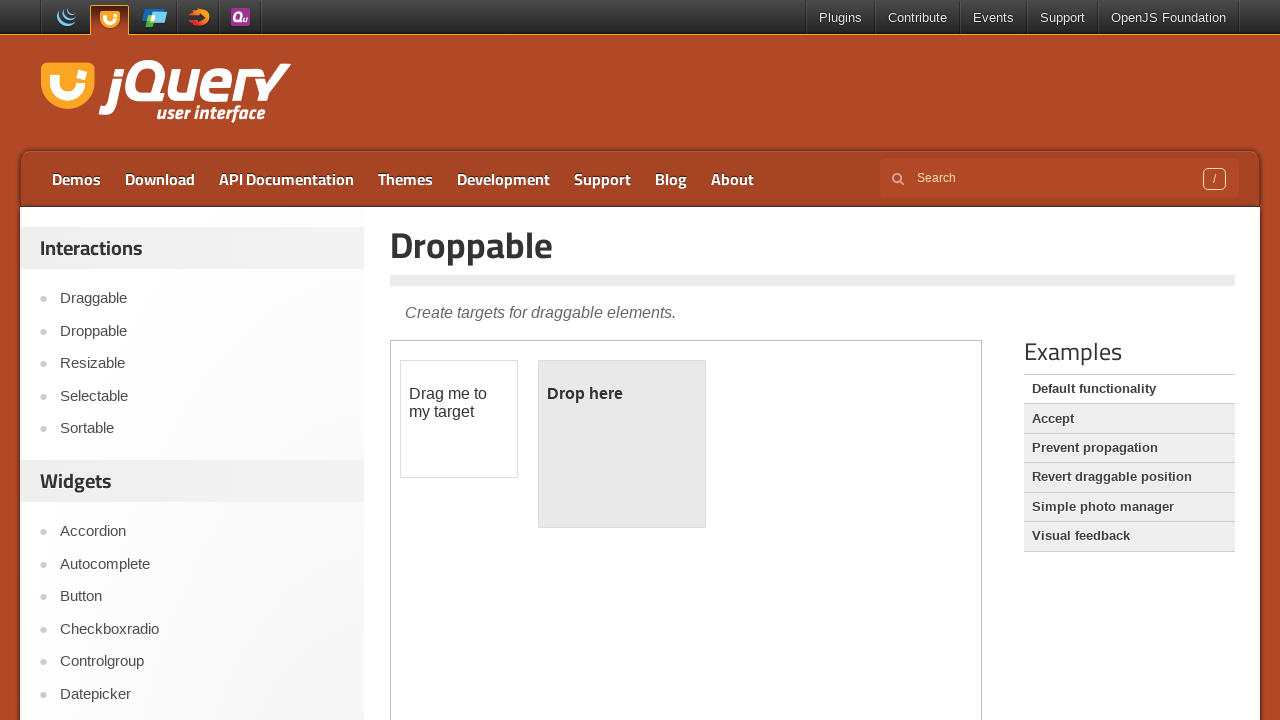

Located the draggable element within iframe
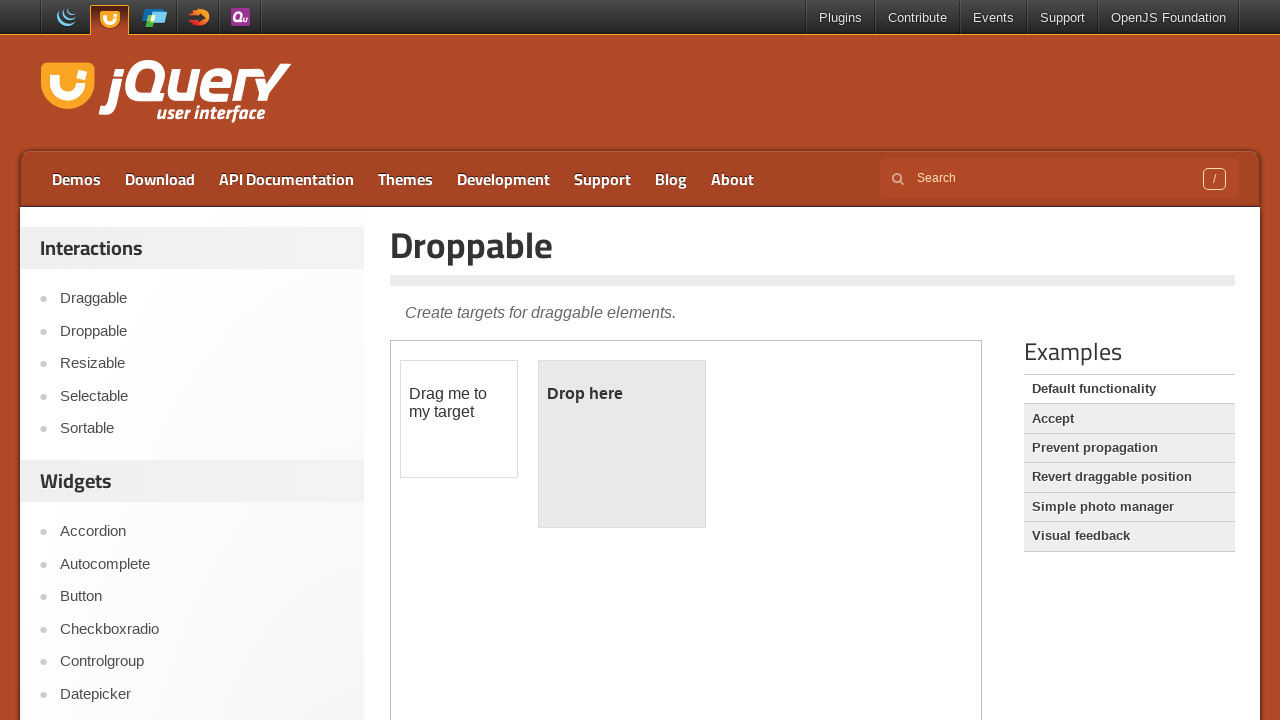

Located the droppable target element within iframe
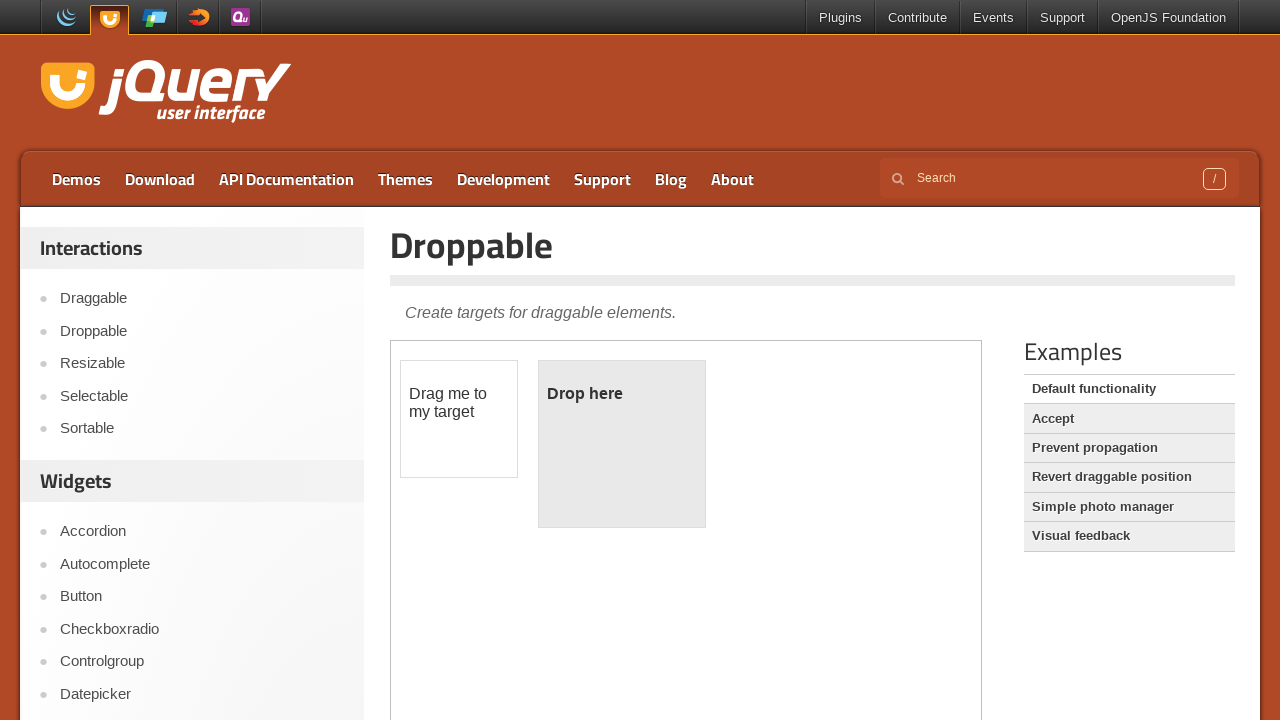

Dragged the draggable element onto the droppable target at (622, 444)
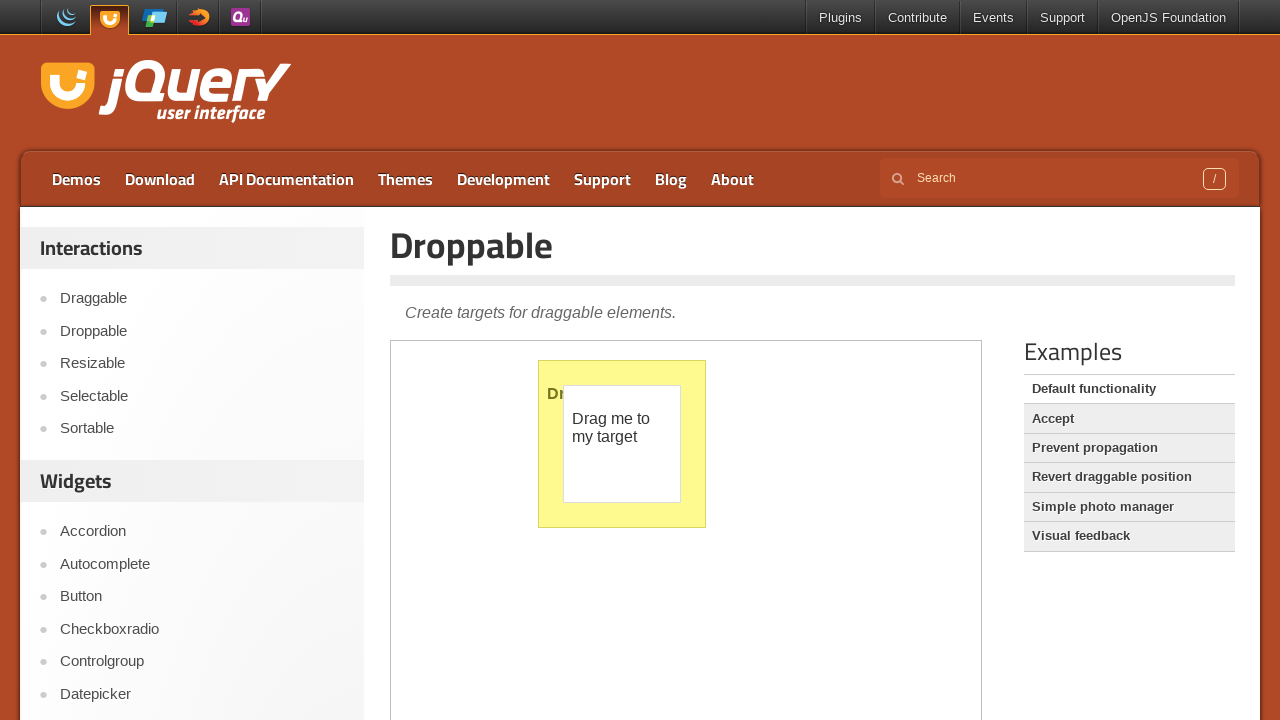

Verified successful drop - droppable element now displays 'Dropped!' text
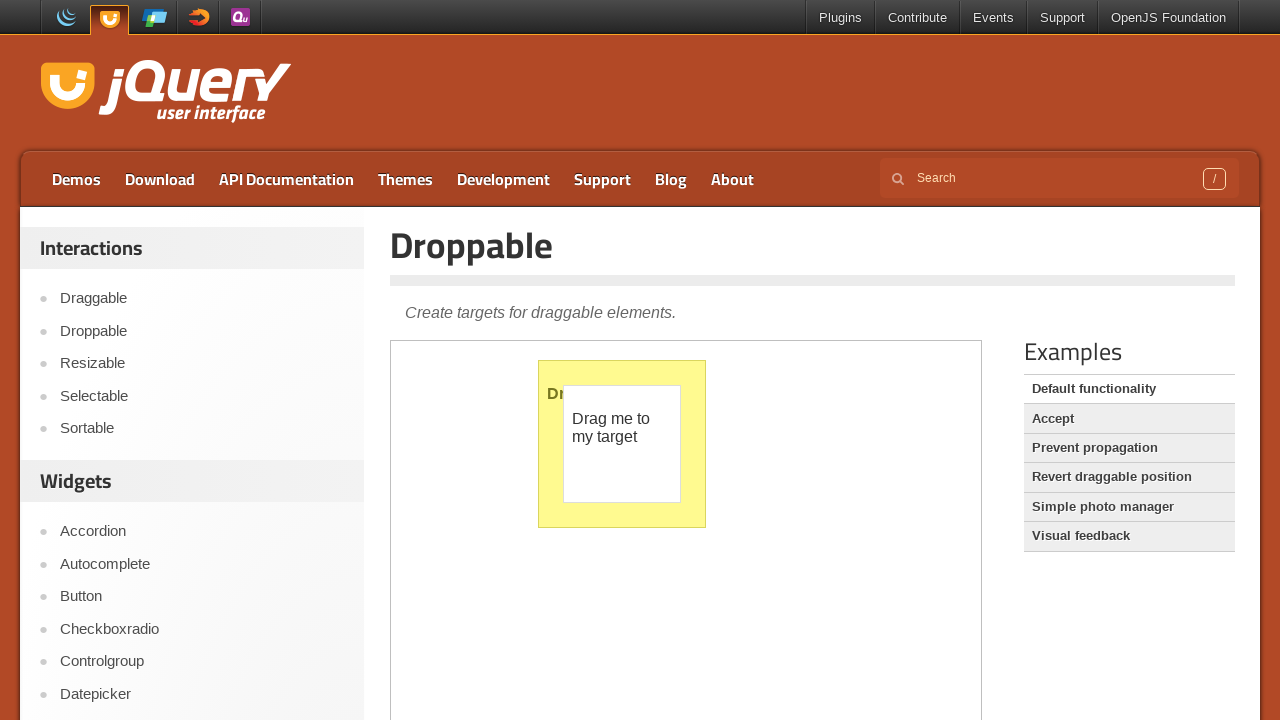

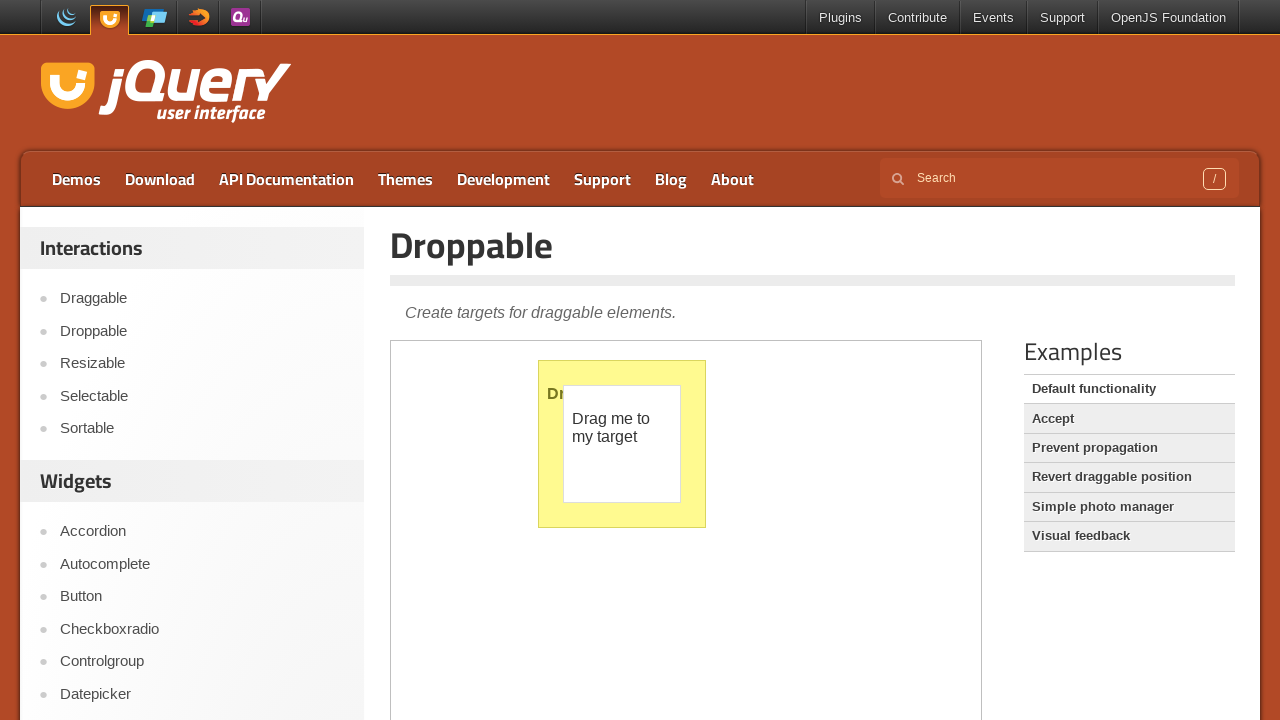